Tests a math challenge form by reading a value from the page, calculating a mathematical formula (log of absolute value of 12*sin(x)), filling in the answer, checking checkboxes, and submitting the form

Starting URL: https://suninjuly.github.io/math.html

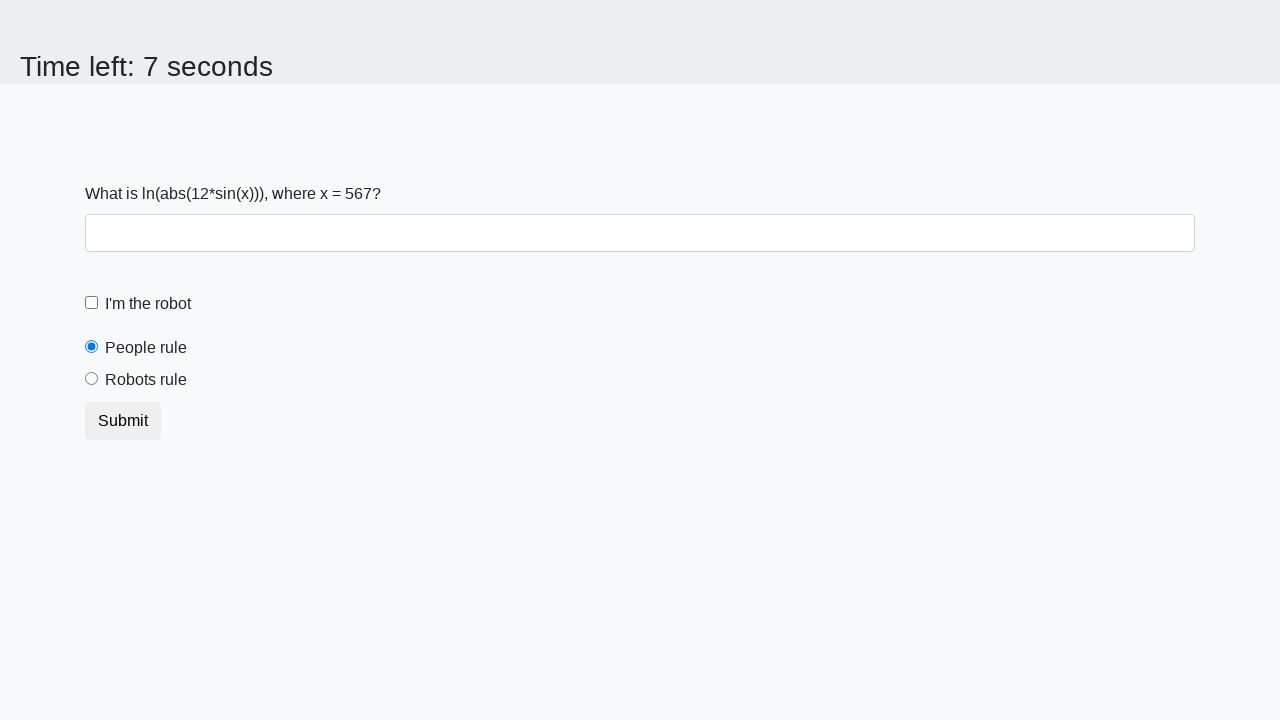

Read the input value from the page
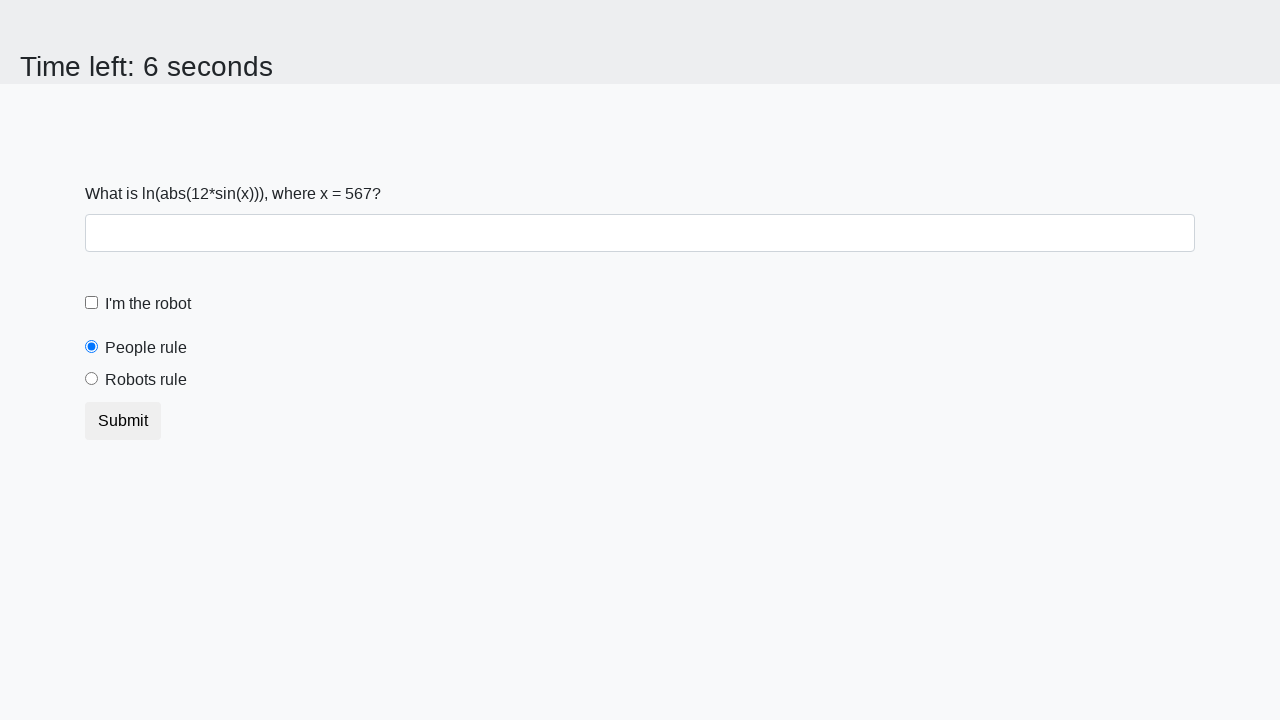

Converted input value to integer
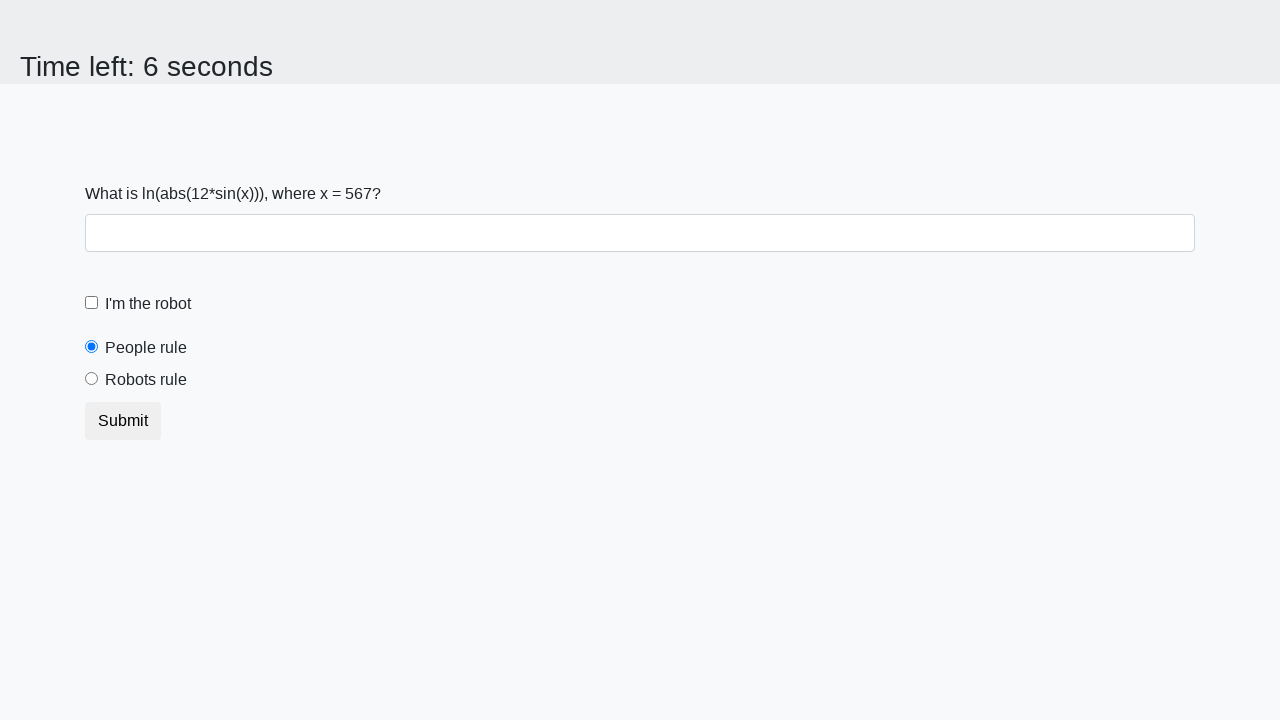

Calculated answer using formula log(abs(12*sin(x))) = 2.4832541109099124
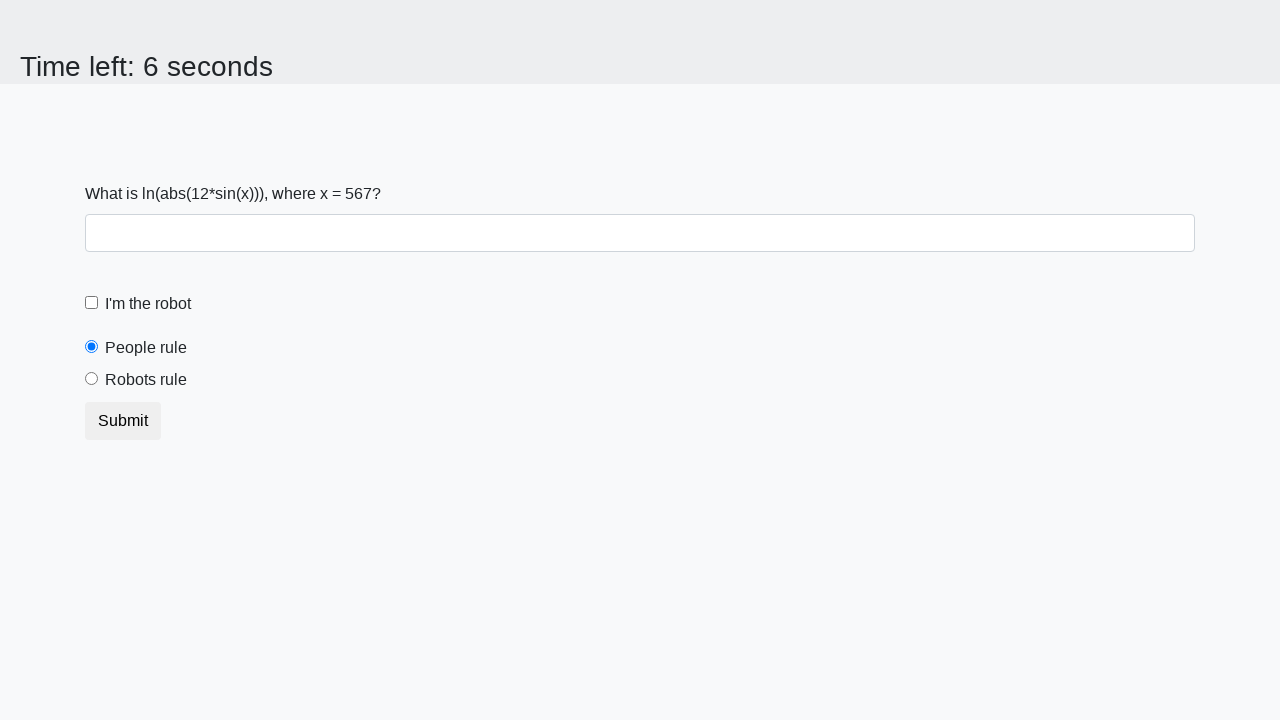

Filled the answer field with calculated result on #answer
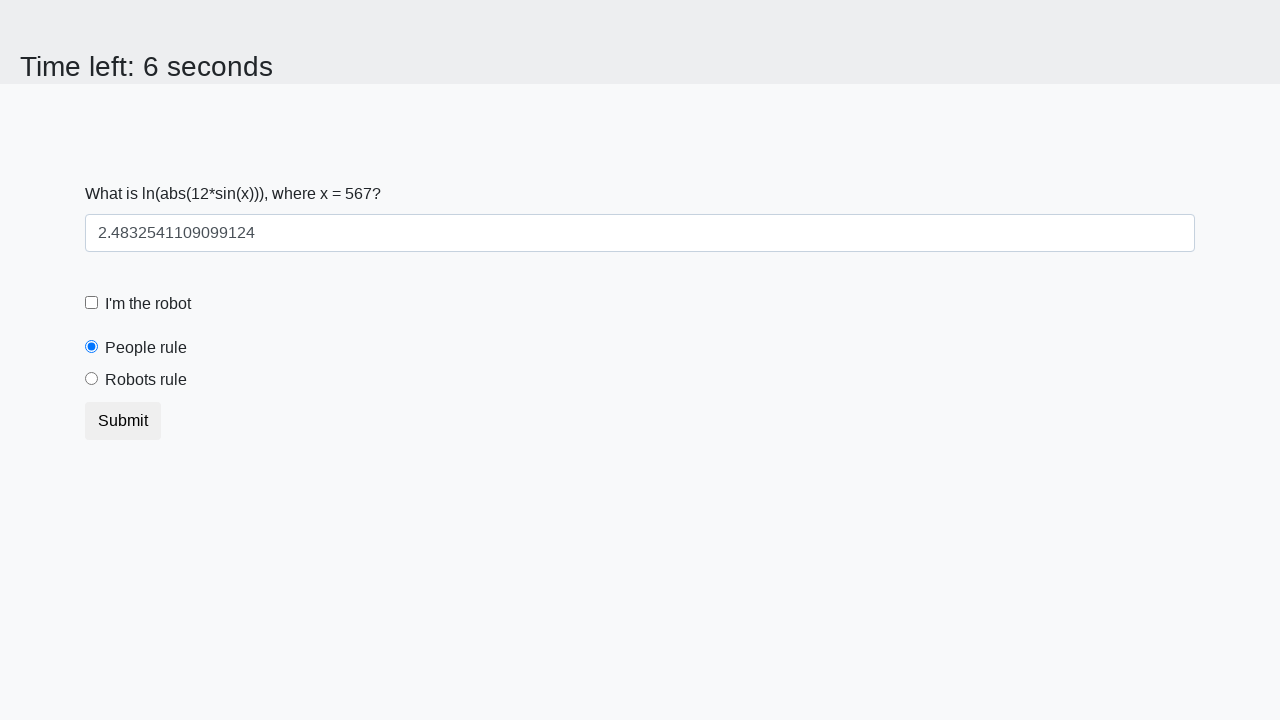

Clicked the robot checkbox at (92, 303) on #robotCheckbox
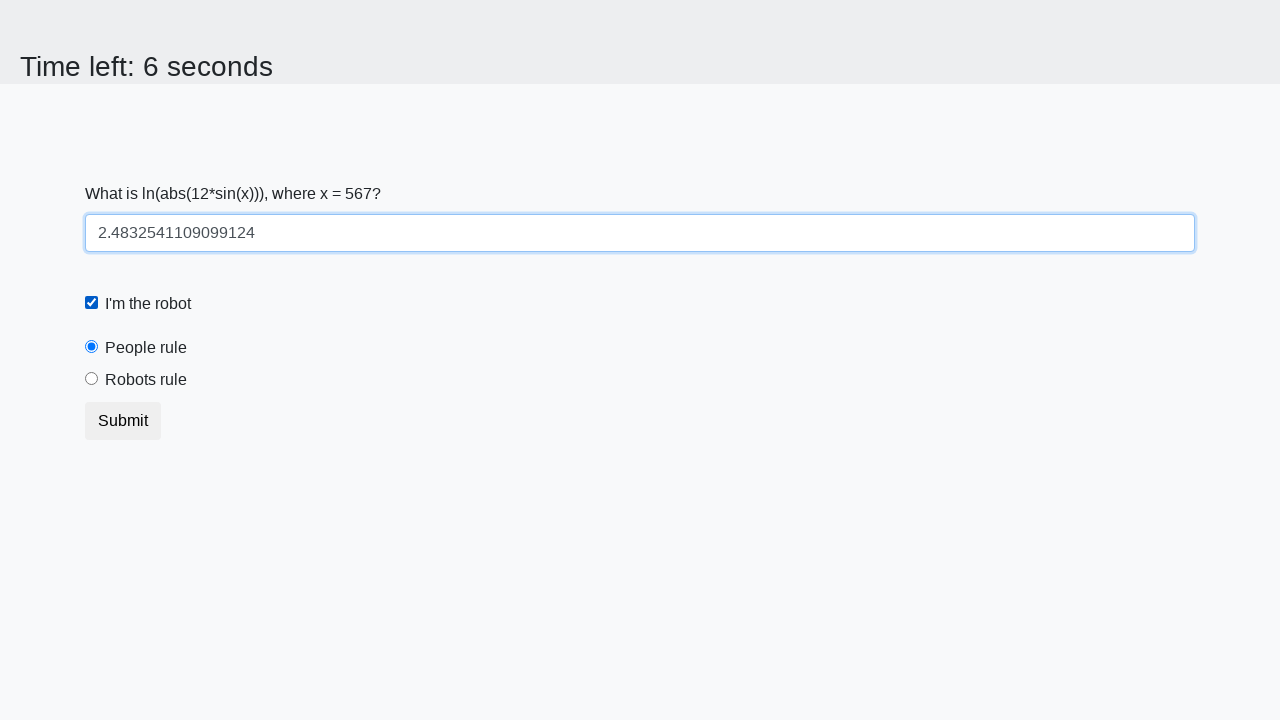

Clicked the robots rule checkbox at (92, 379) on #robotsRule
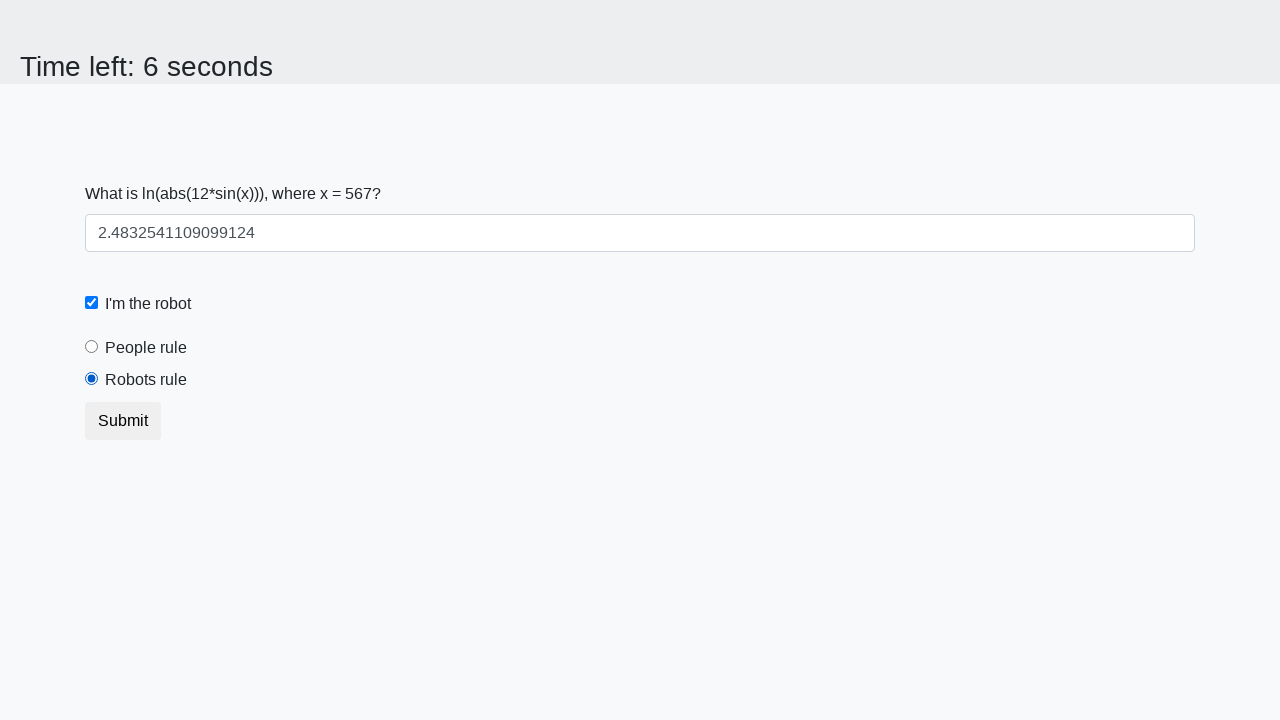

Clicked the submit button at (123, 421) on [type='submit']
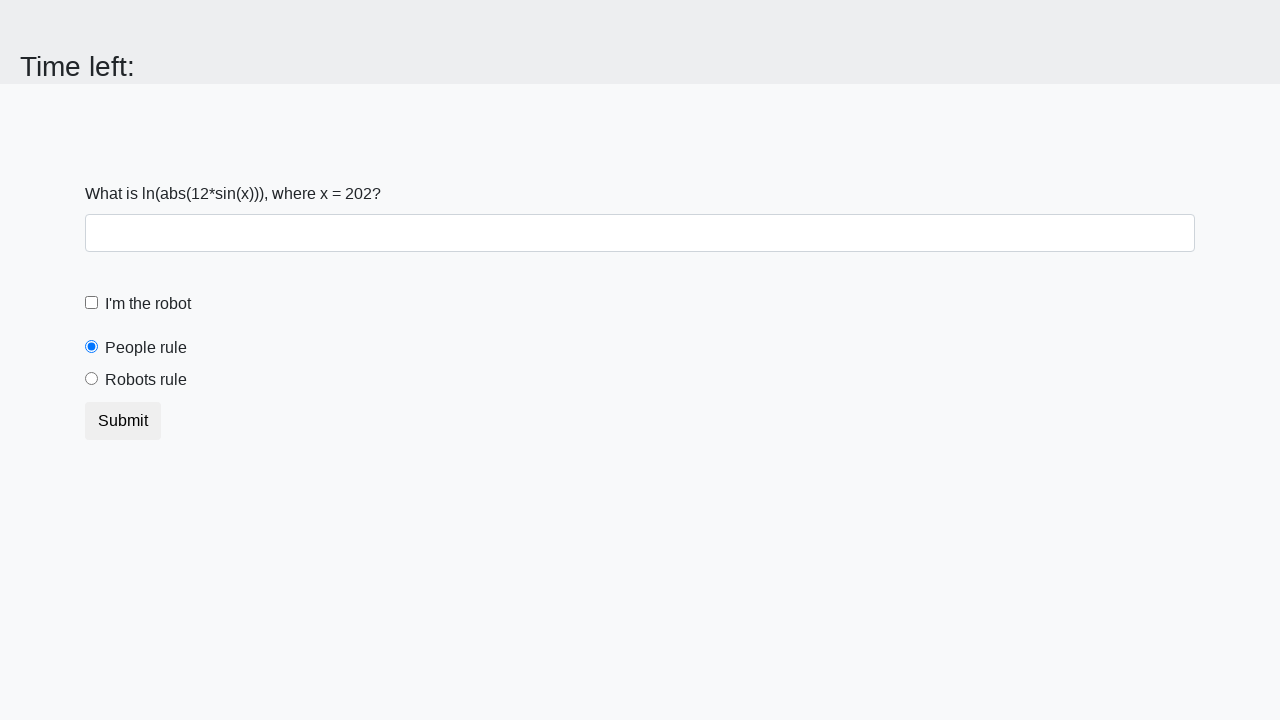

Set up dialog handler to accept alerts
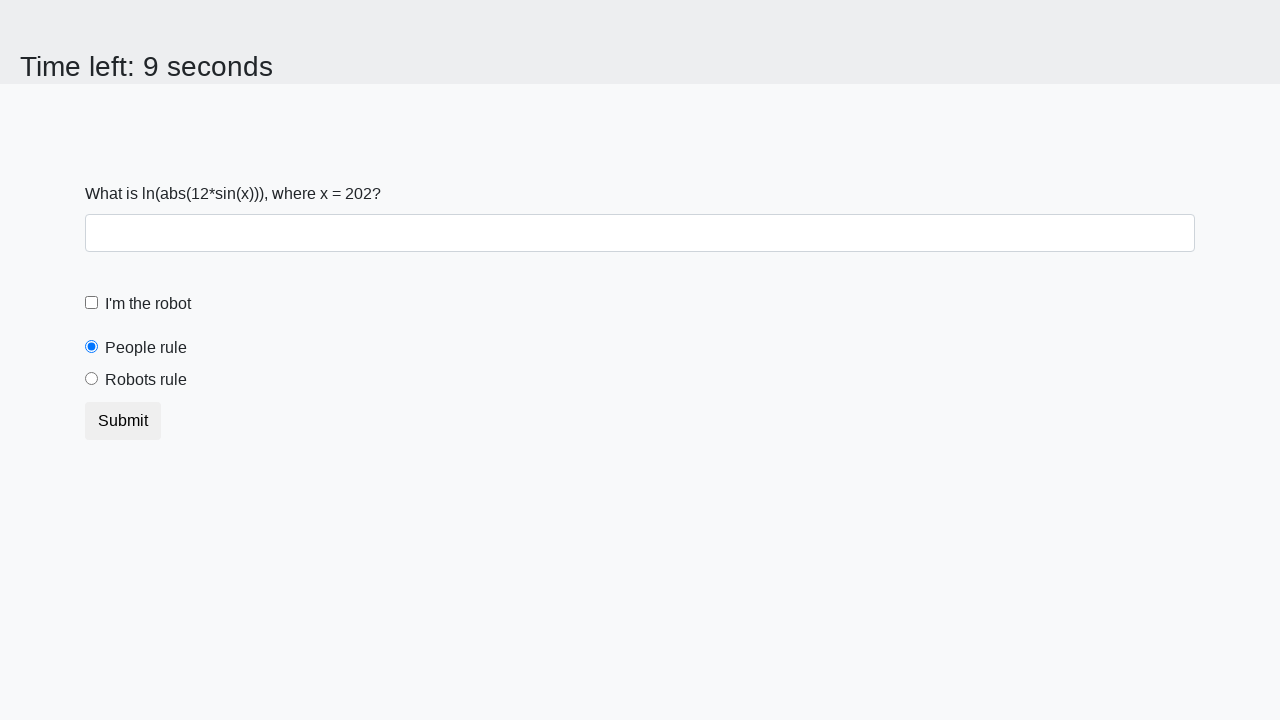

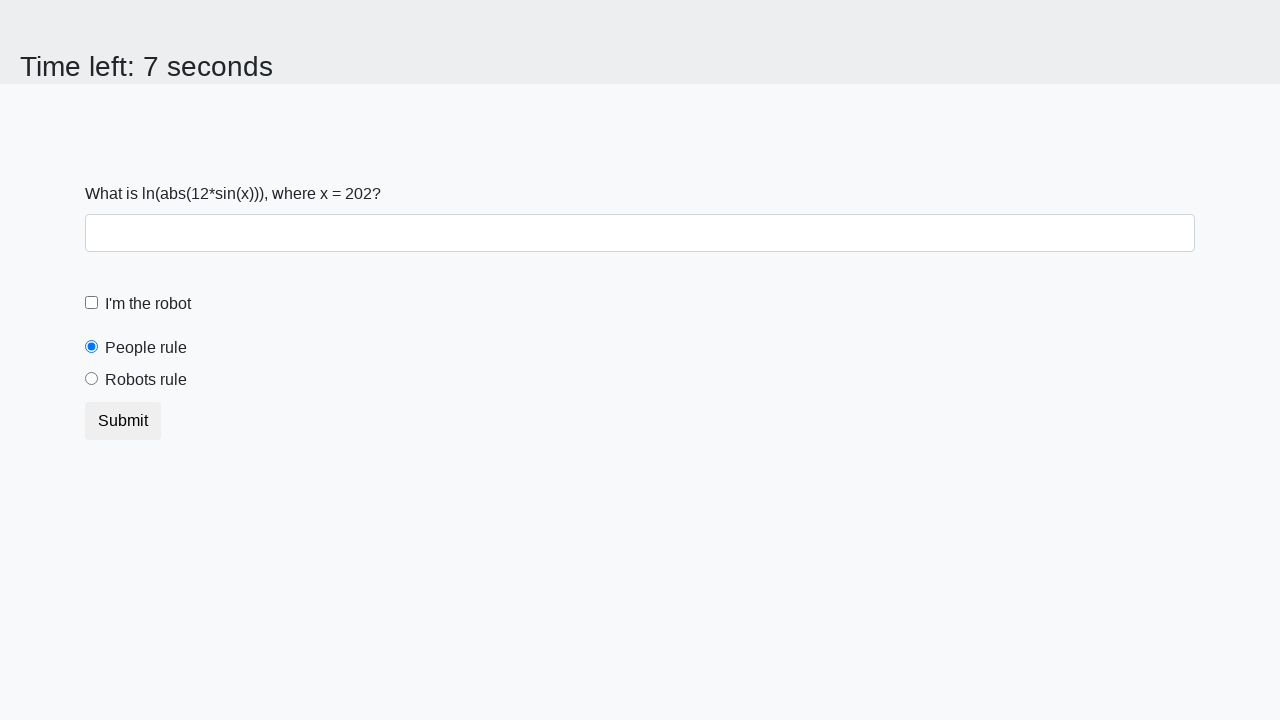